Tests drag and drop functionality within an iframe by dragging an element to a drop target on the jQuery UI demo page

Starting URL: https://jqueryui.com/droppable/

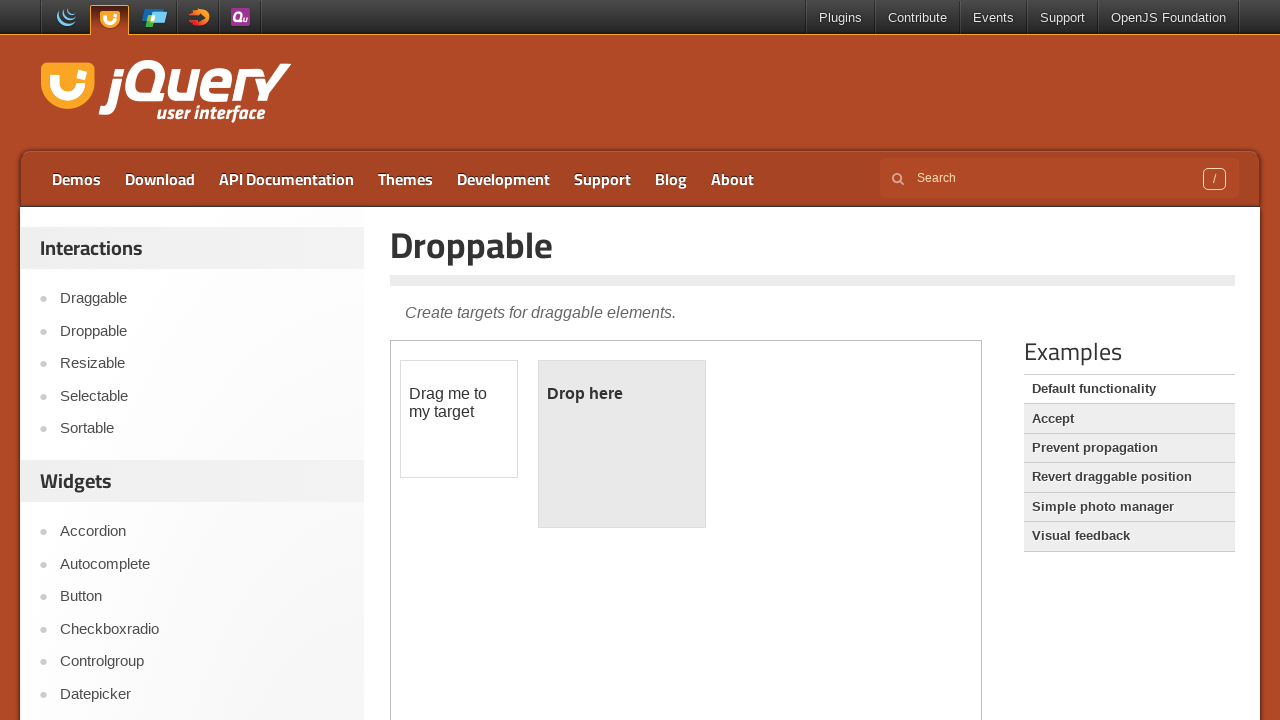

Located the demo iframe
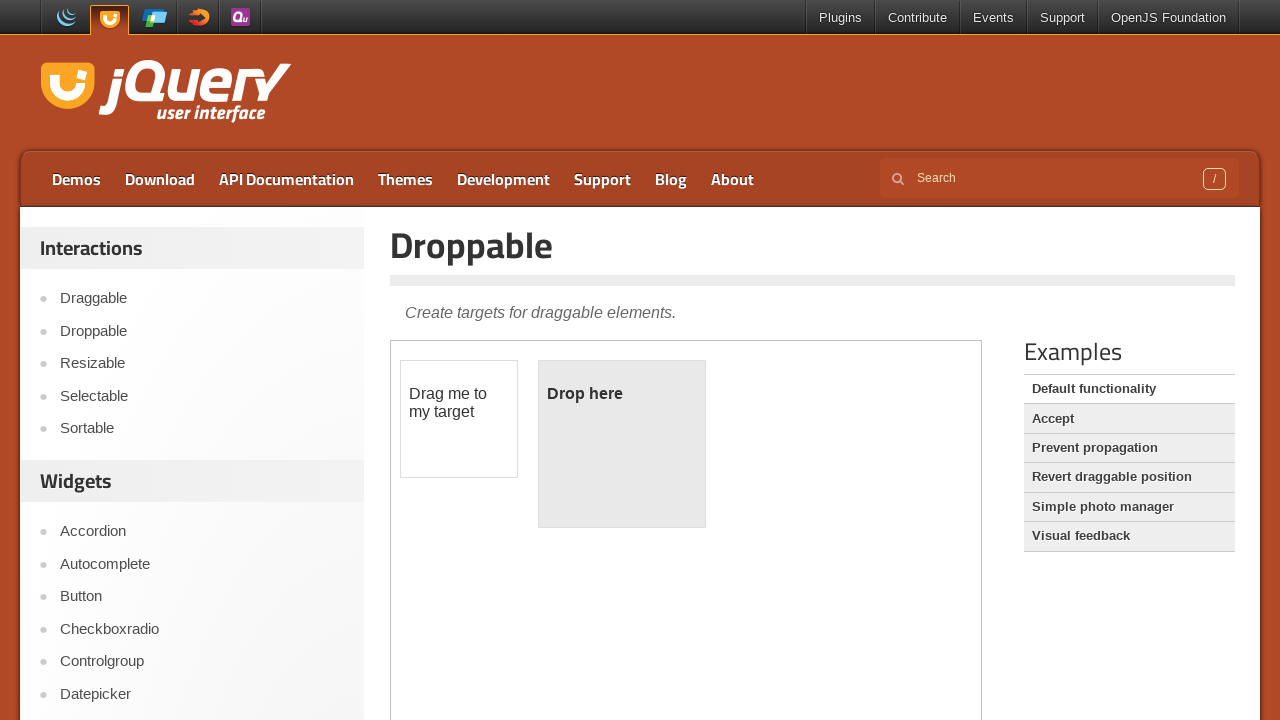

Located the draggable source element
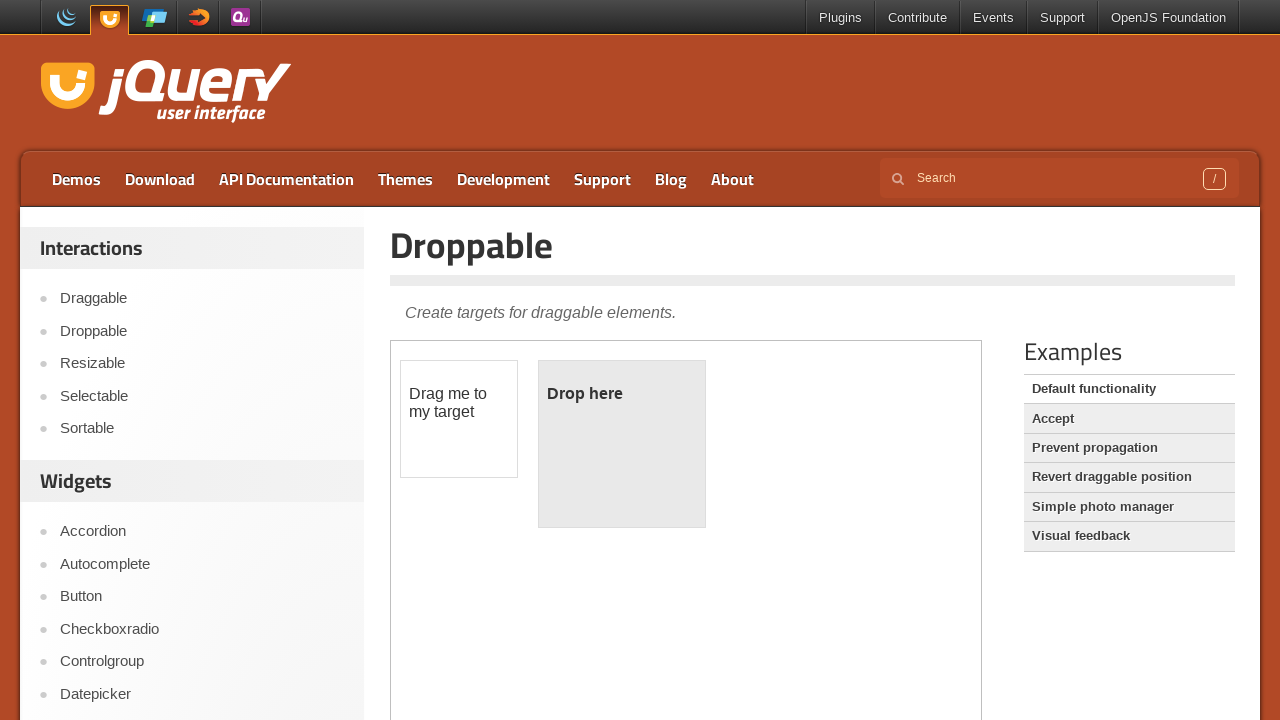

Located the droppable target element
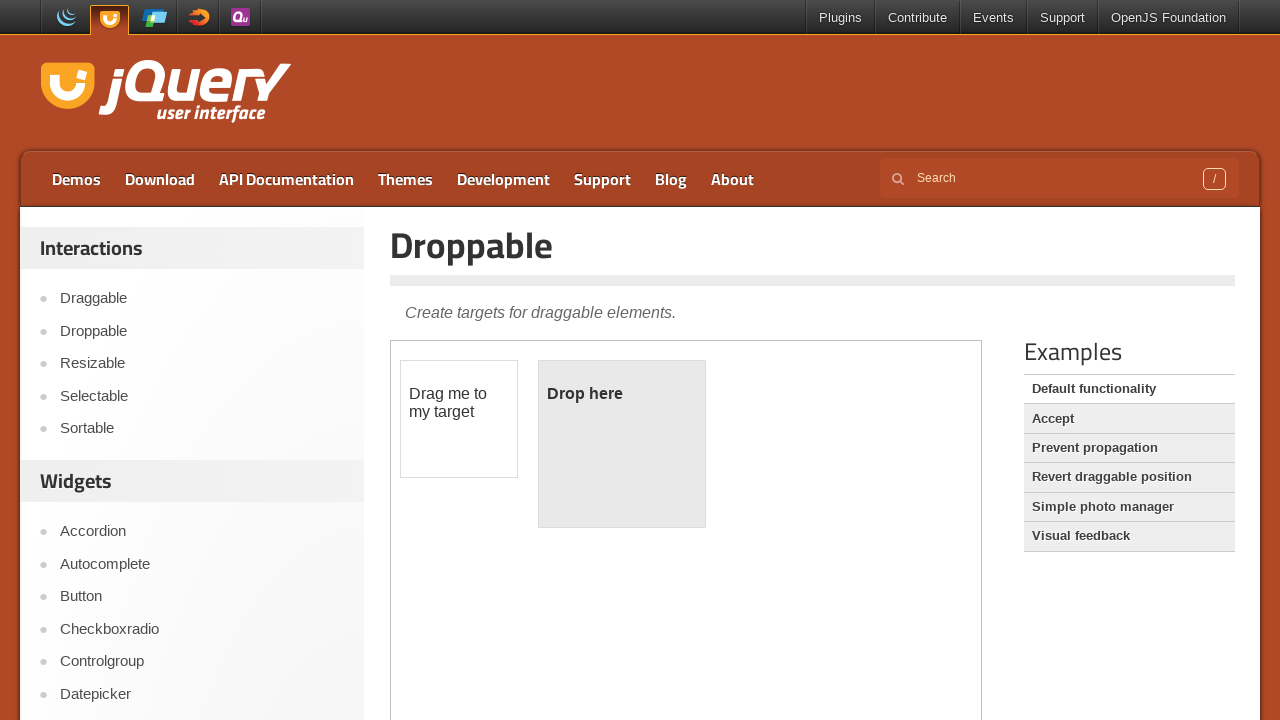

Dragged draggable element to droppable target at (622, 444)
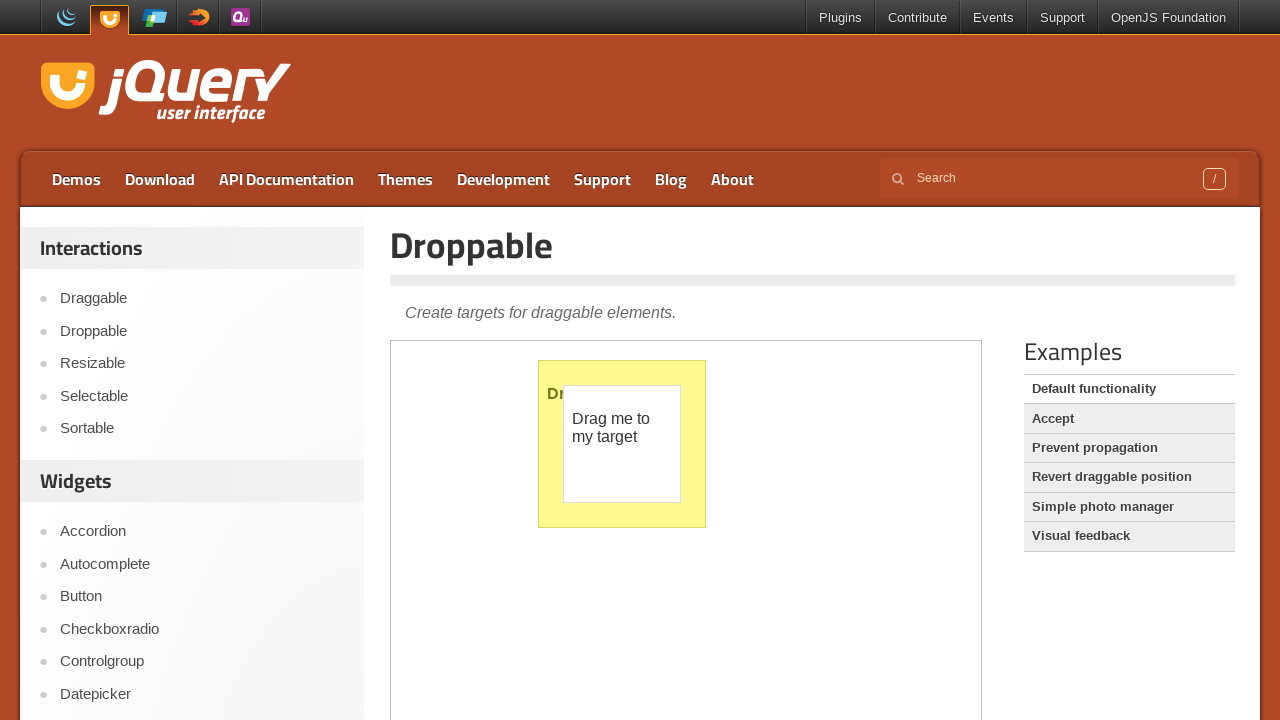

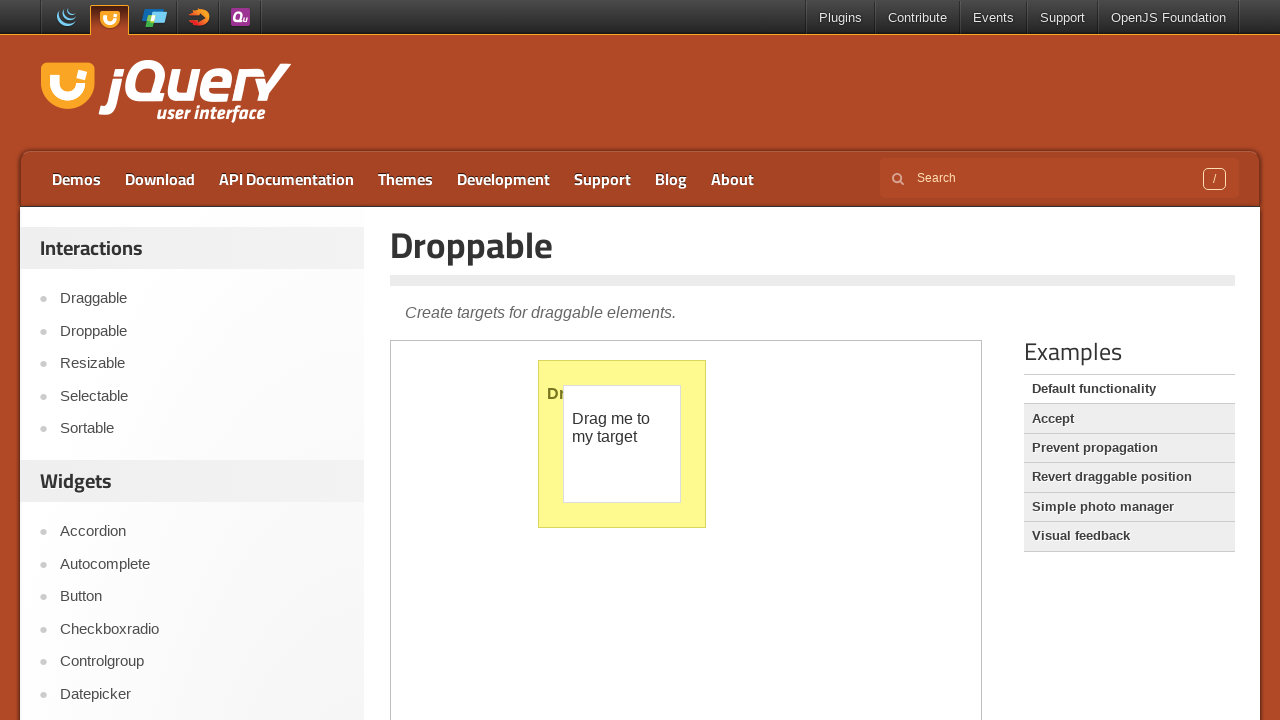